Tests waiting for an input field to become enabled after clicking the Enable button on a dynamic controls page, then verifies the field is enabled and checks footer link attributes.

Starting URL: https://the-internet.herokuapp.com/dynamic_controls

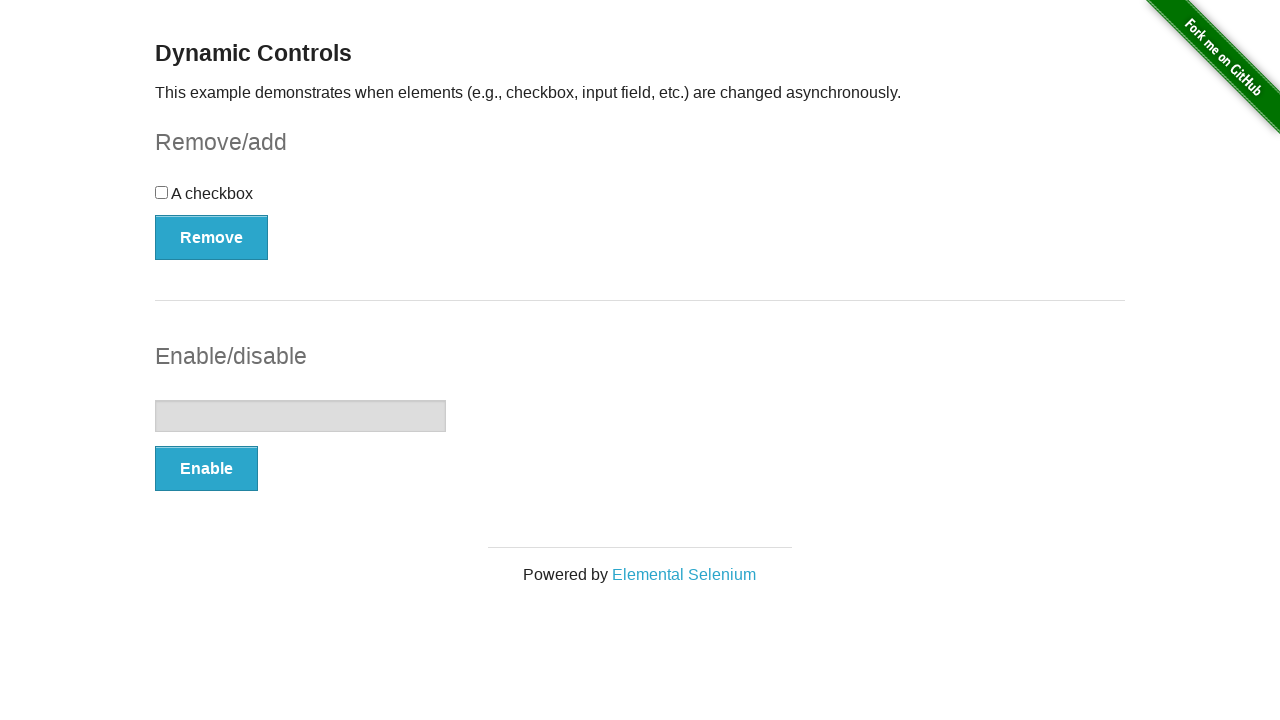

Enable button became visible
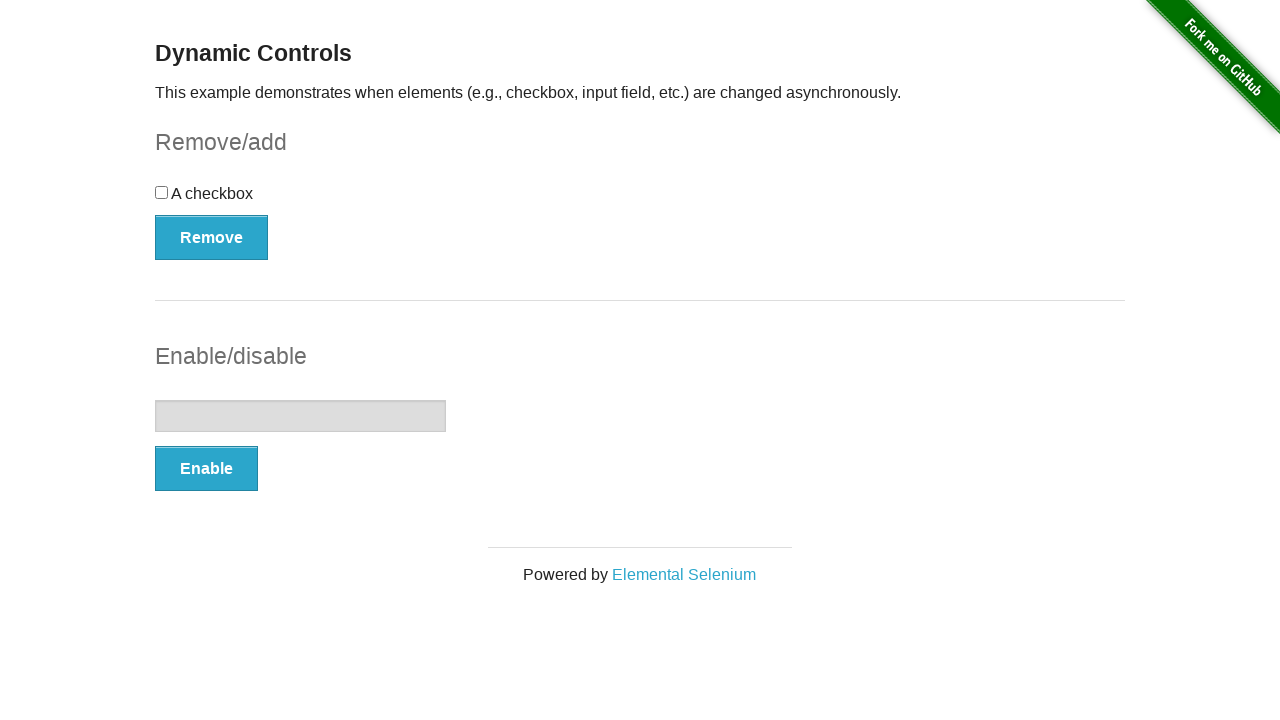

Clicked the Enable button at (206, 469) on button:has-text('Enable')
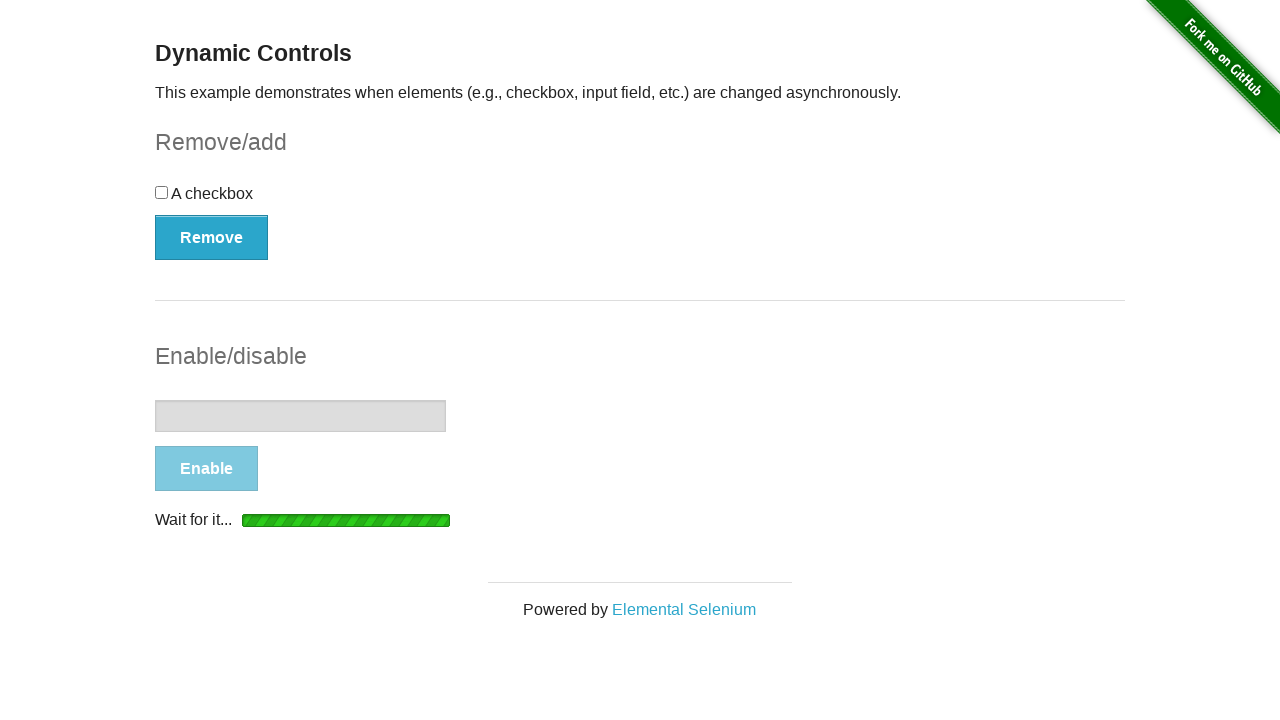

Input field became enabled
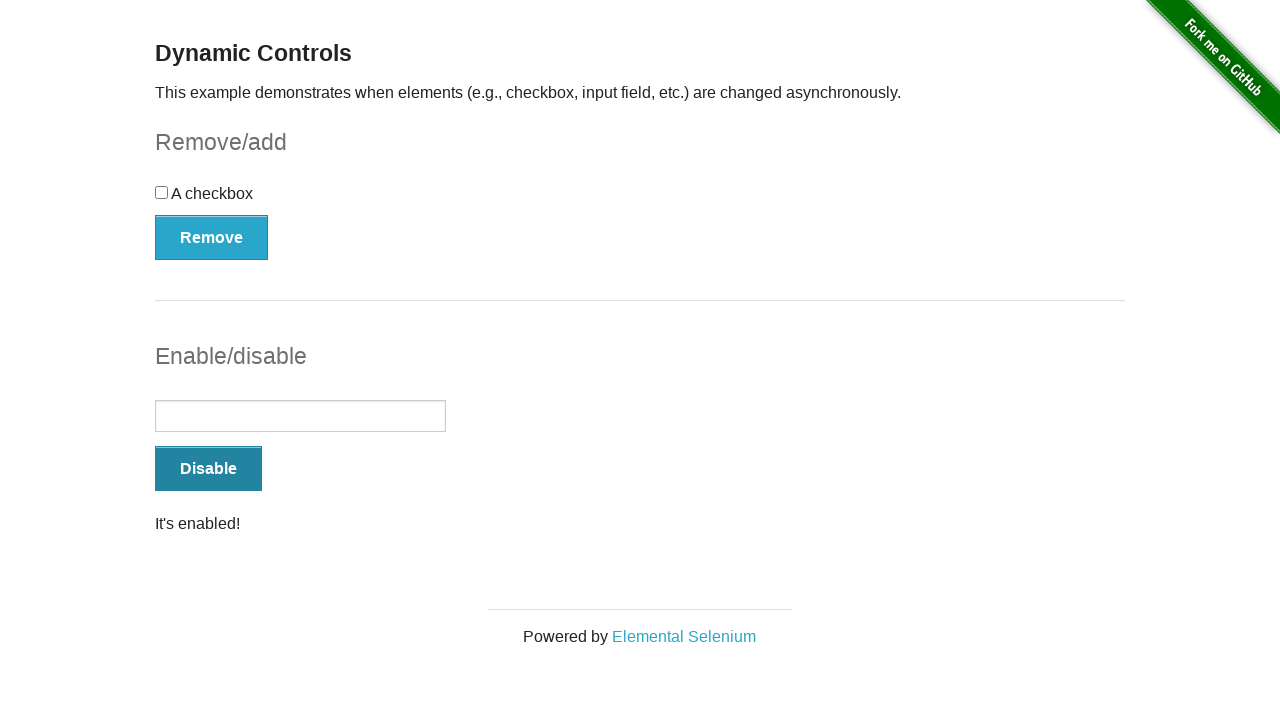

Input field is visible and interactable
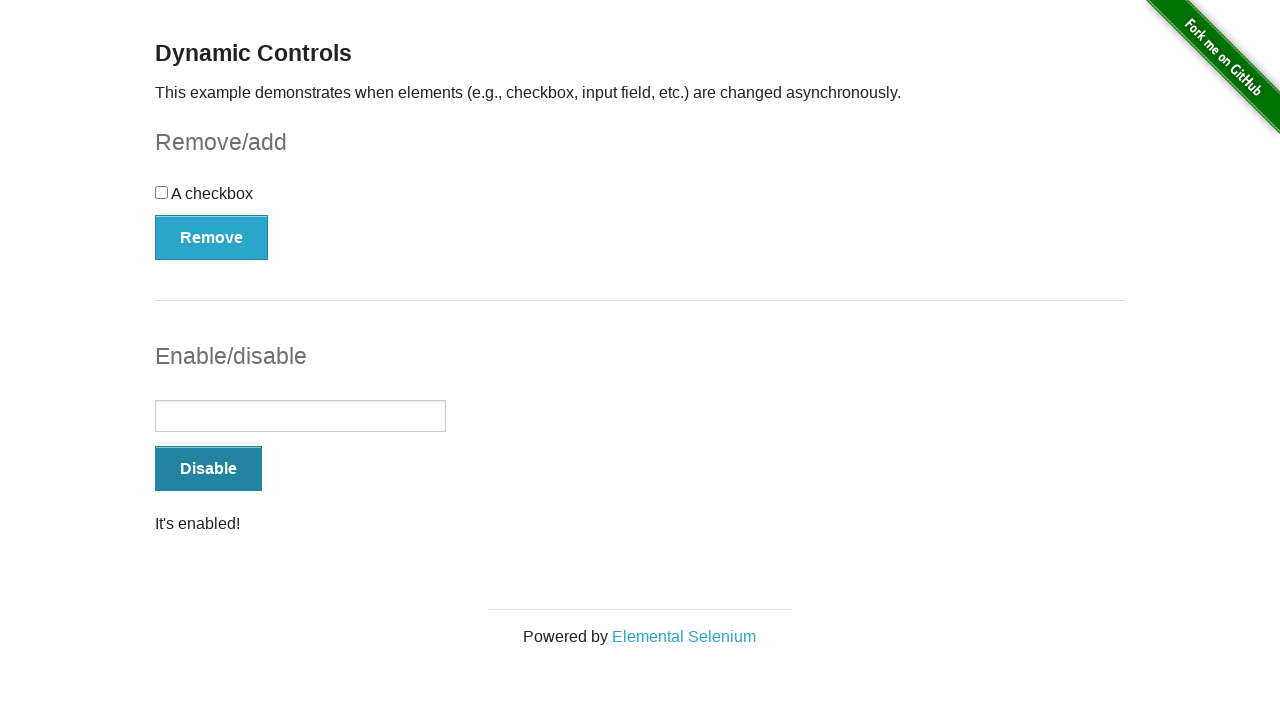

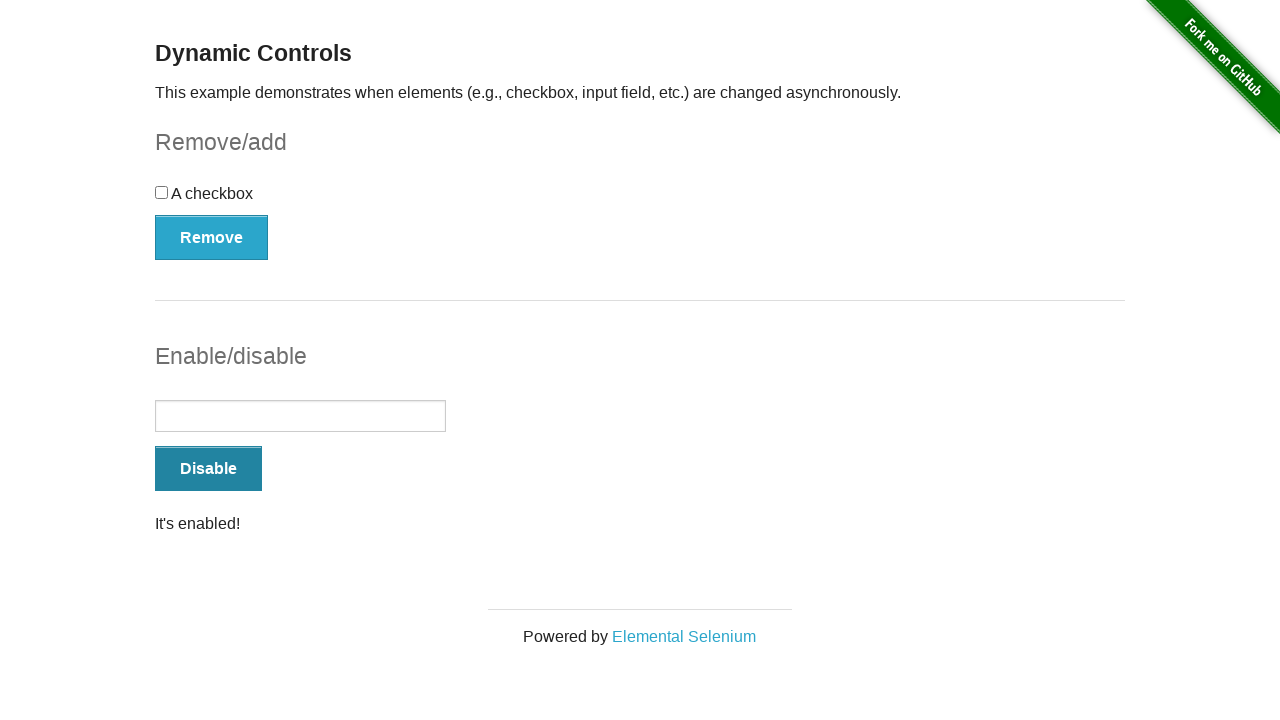